Performs a drag and drop action from the draggable element to the droppable element

Starting URL: https://crossbrowsertesting.github.io/drag-and-drop

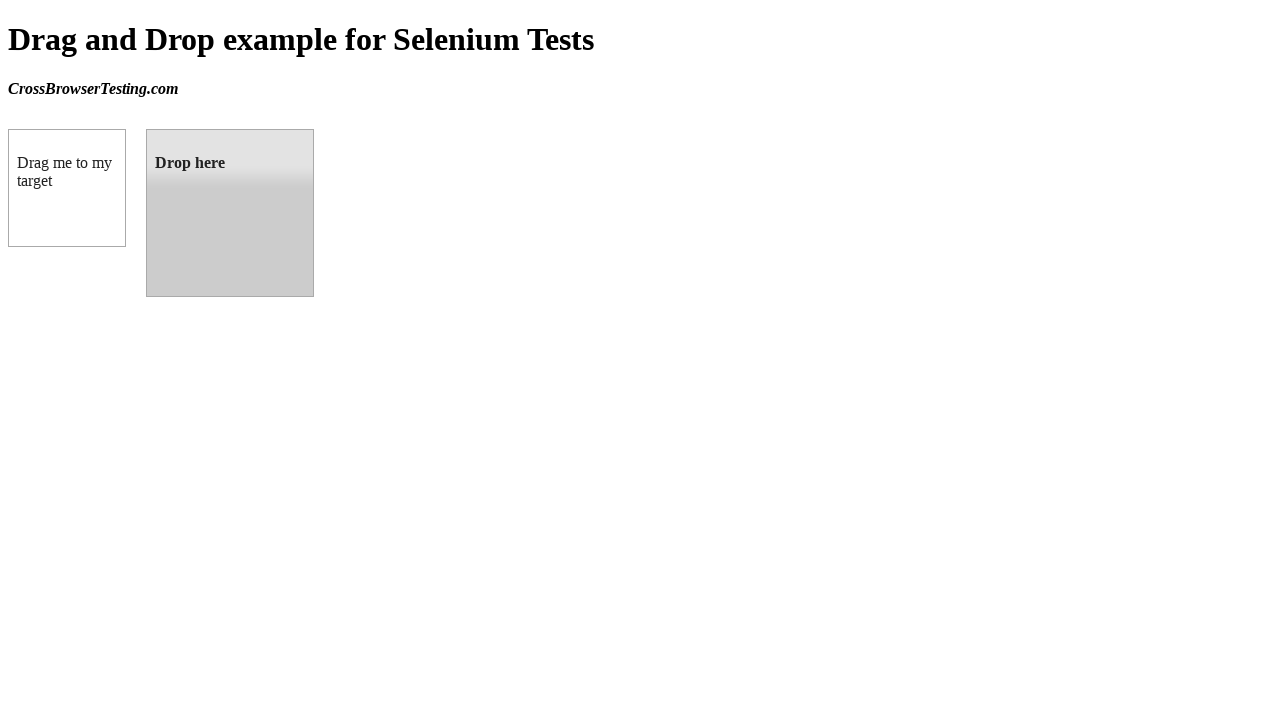

Navigated to drag and drop test page
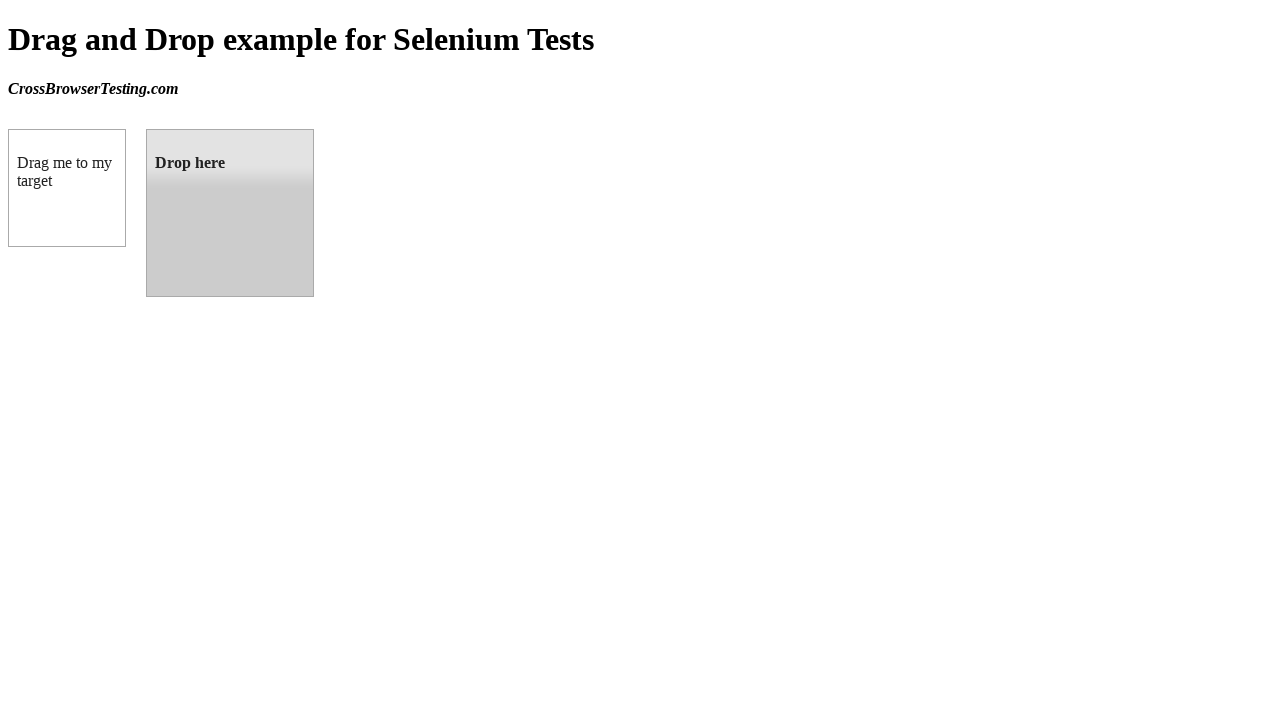

Located draggable element
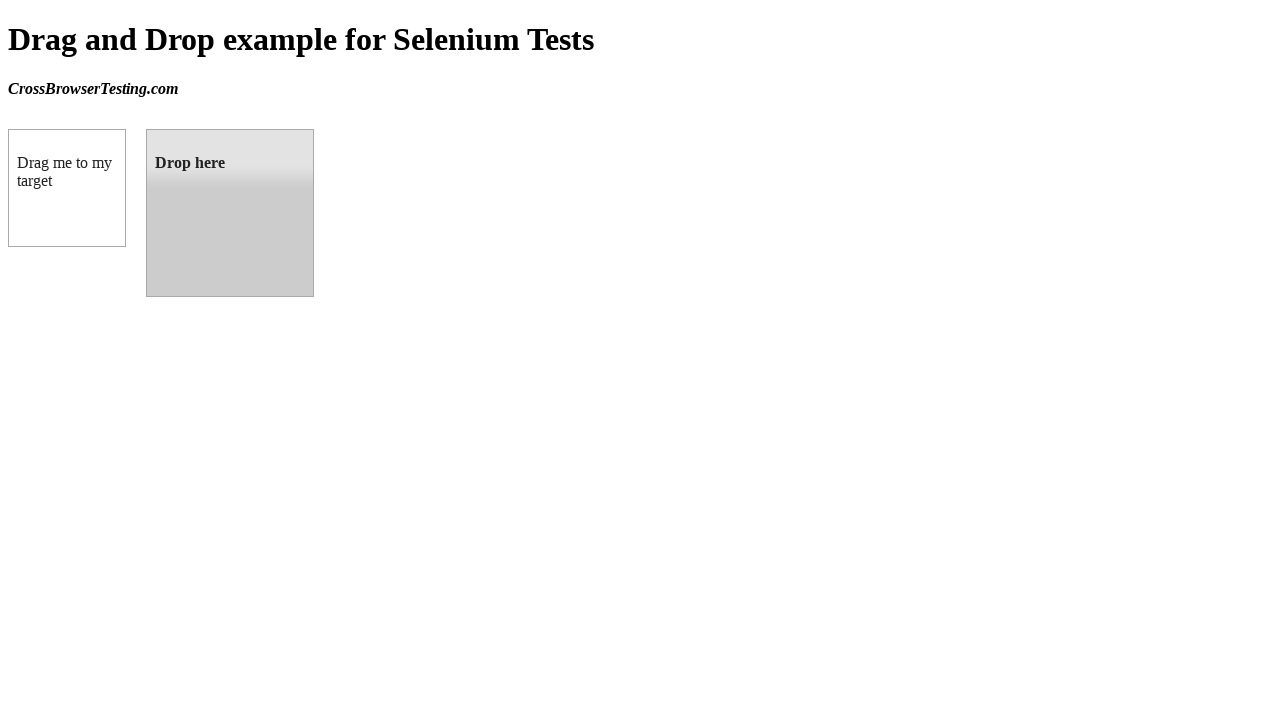

Located droppable element
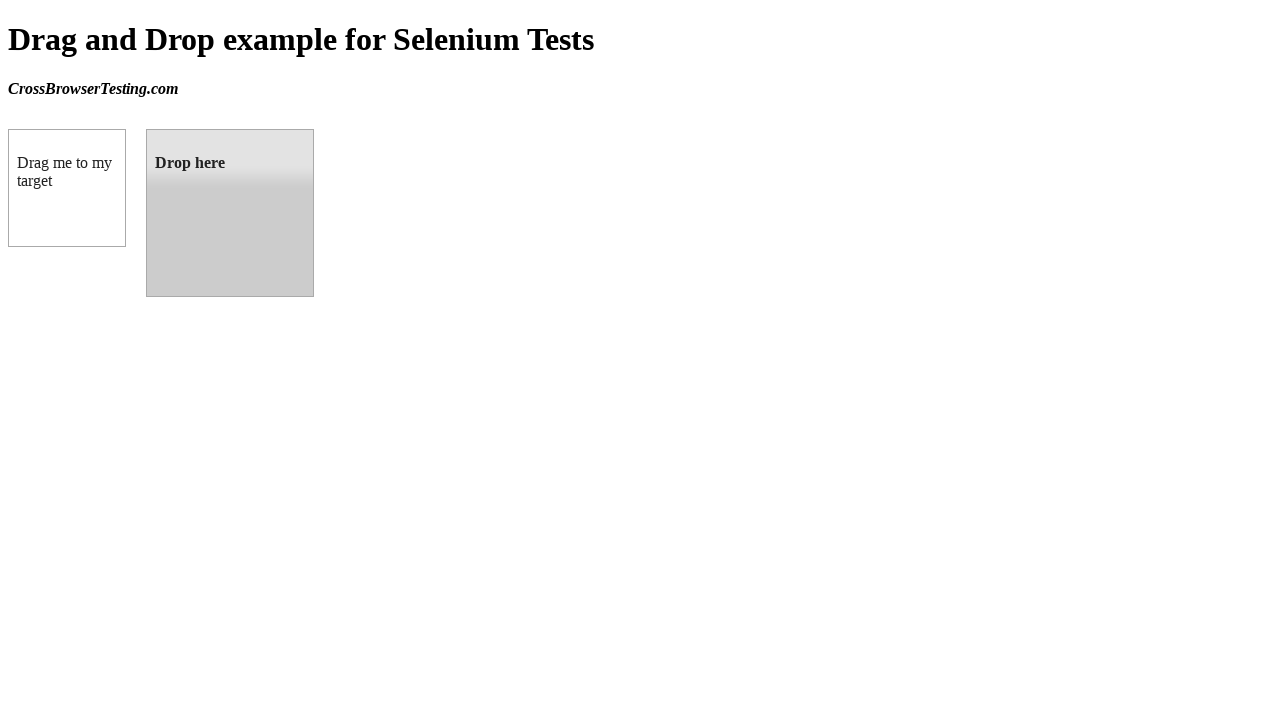

Performed drag and drop action from draggable to droppable element at (230, 213)
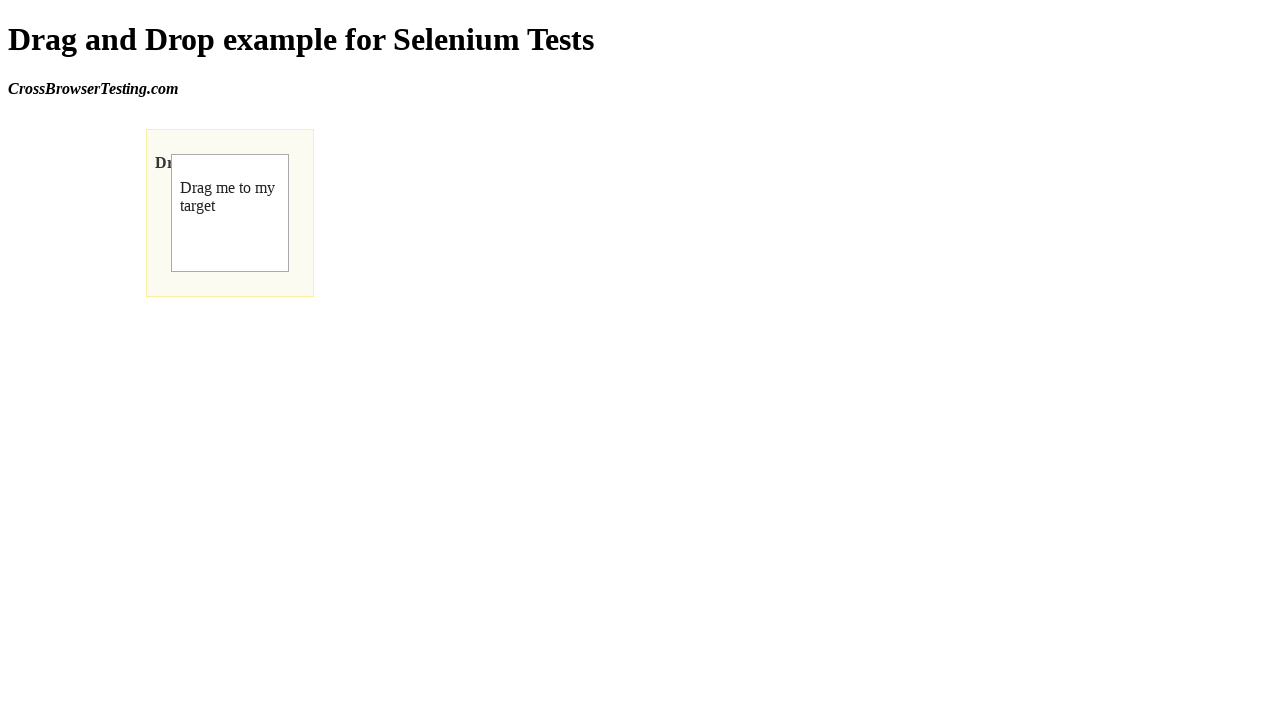

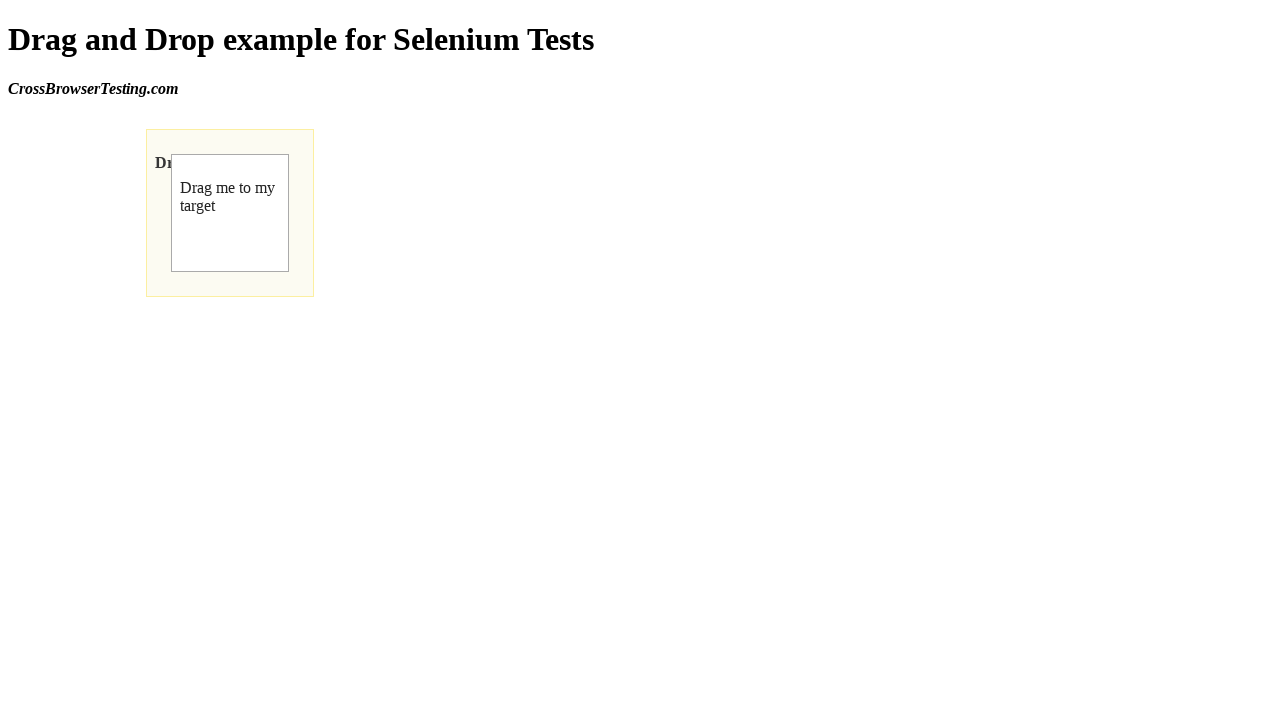